Tests input field functionality by entering a number, clearing it, and entering a different number

Starting URL: http://the-internet.herokuapp.com/inputs

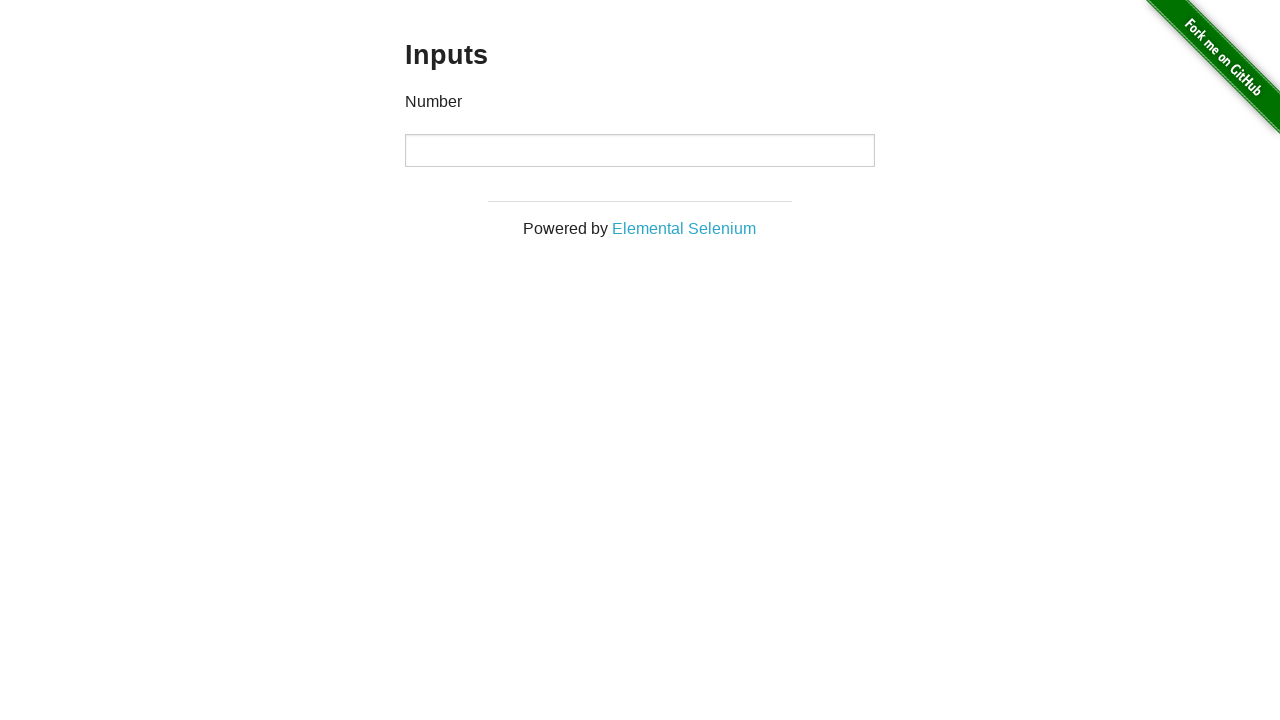

Entered initial value '1000' into the number input field on input[type='number']
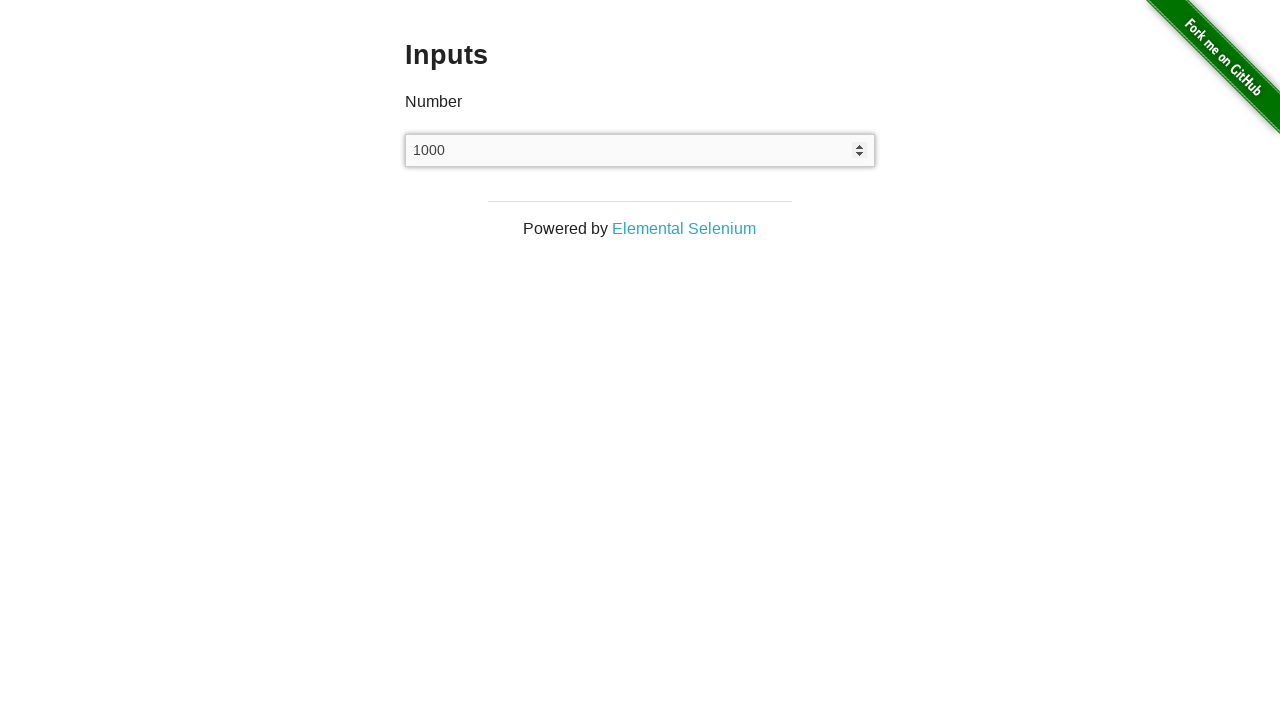

Cleared the number input field on input[type='number']
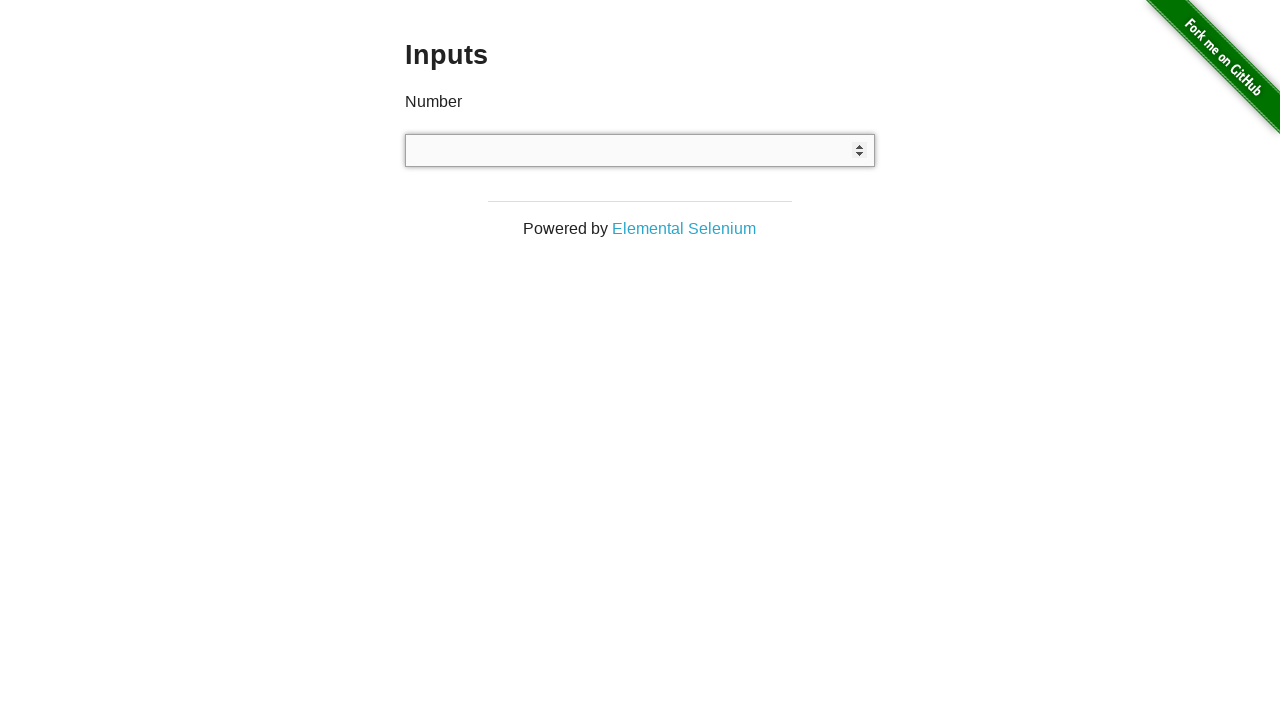

Entered new value '999' into the number input field on input[type='number']
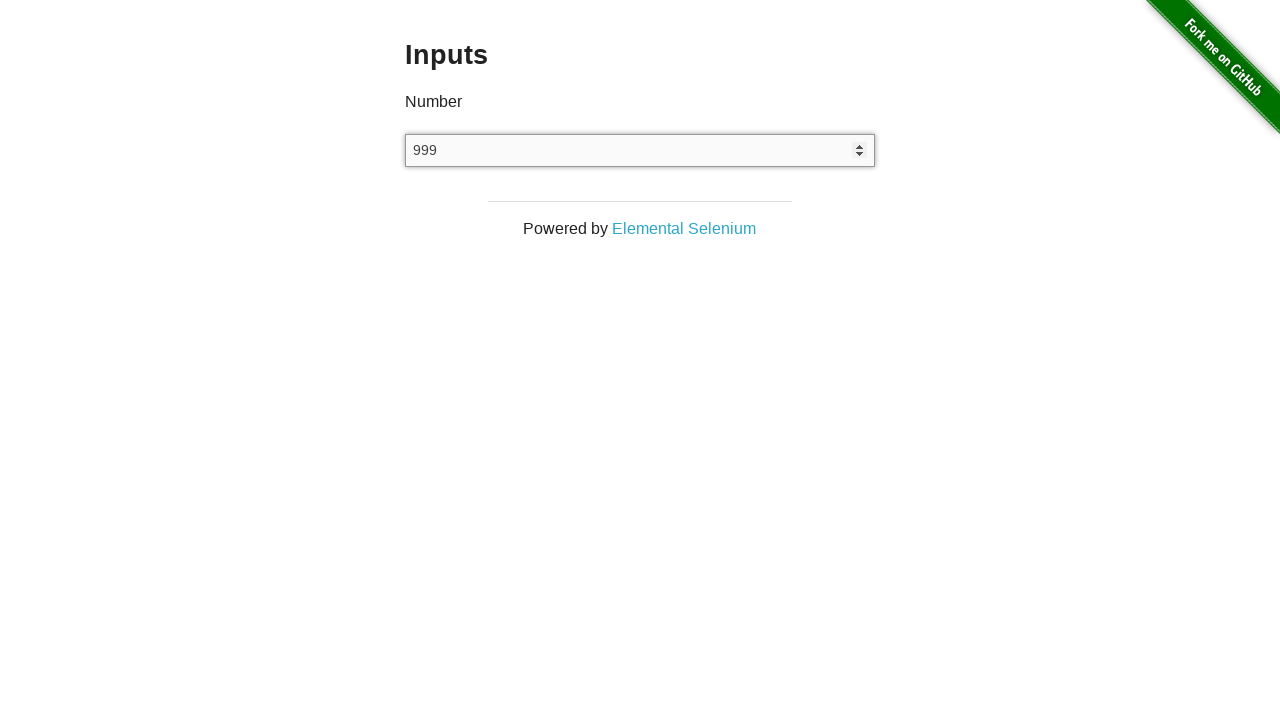

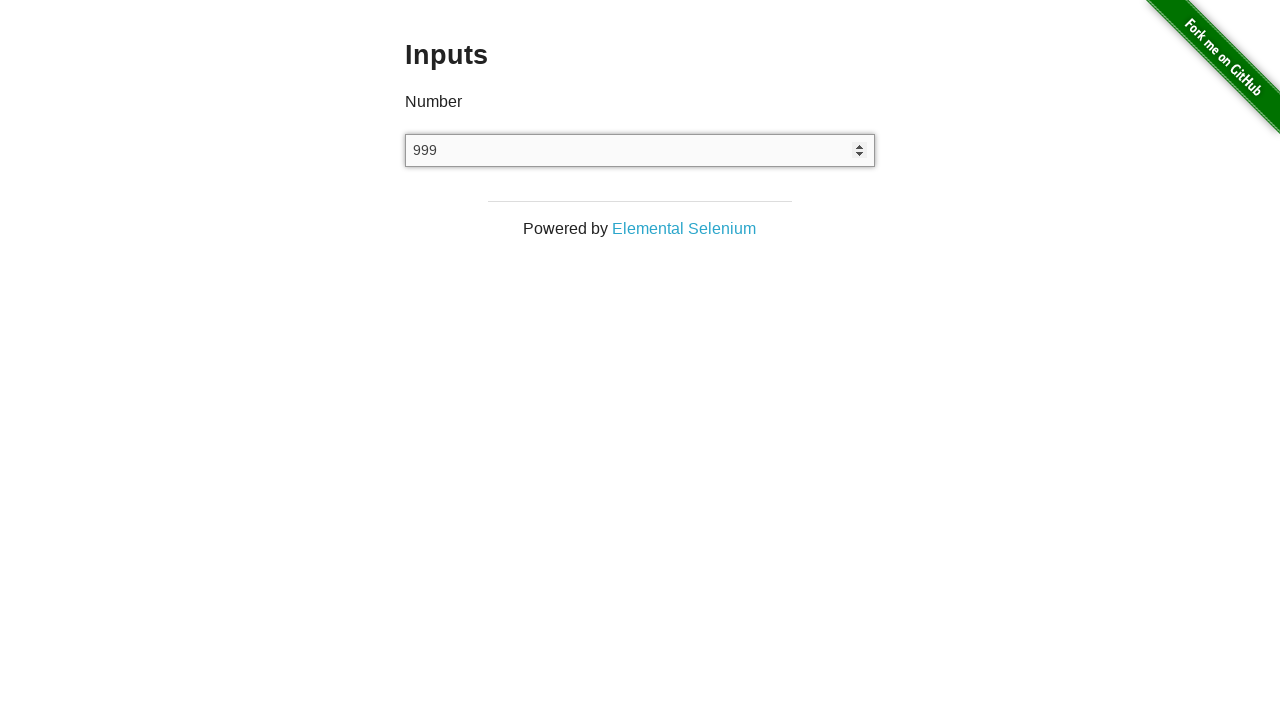